Tests the age form by entering a name and age, submitting the form, and verifying the response message

Starting URL: https://kristinek.github.io/site/examples/age.html

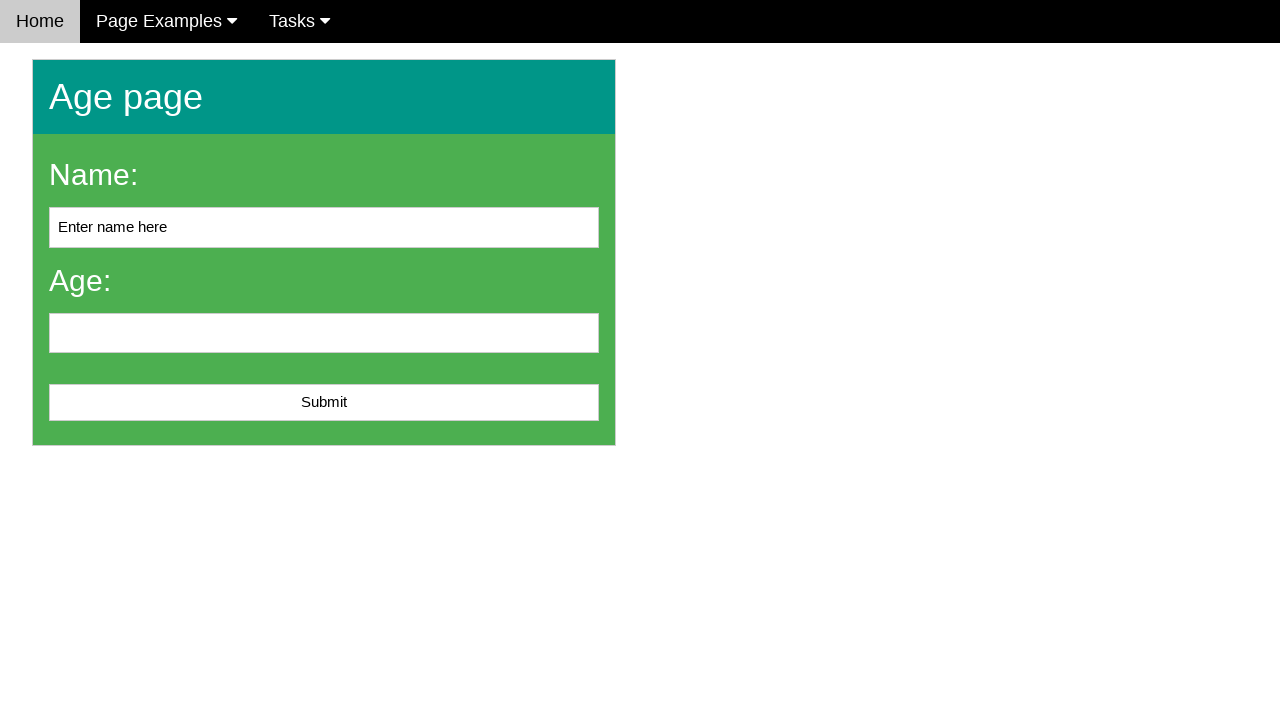

Cleared the name field on #name
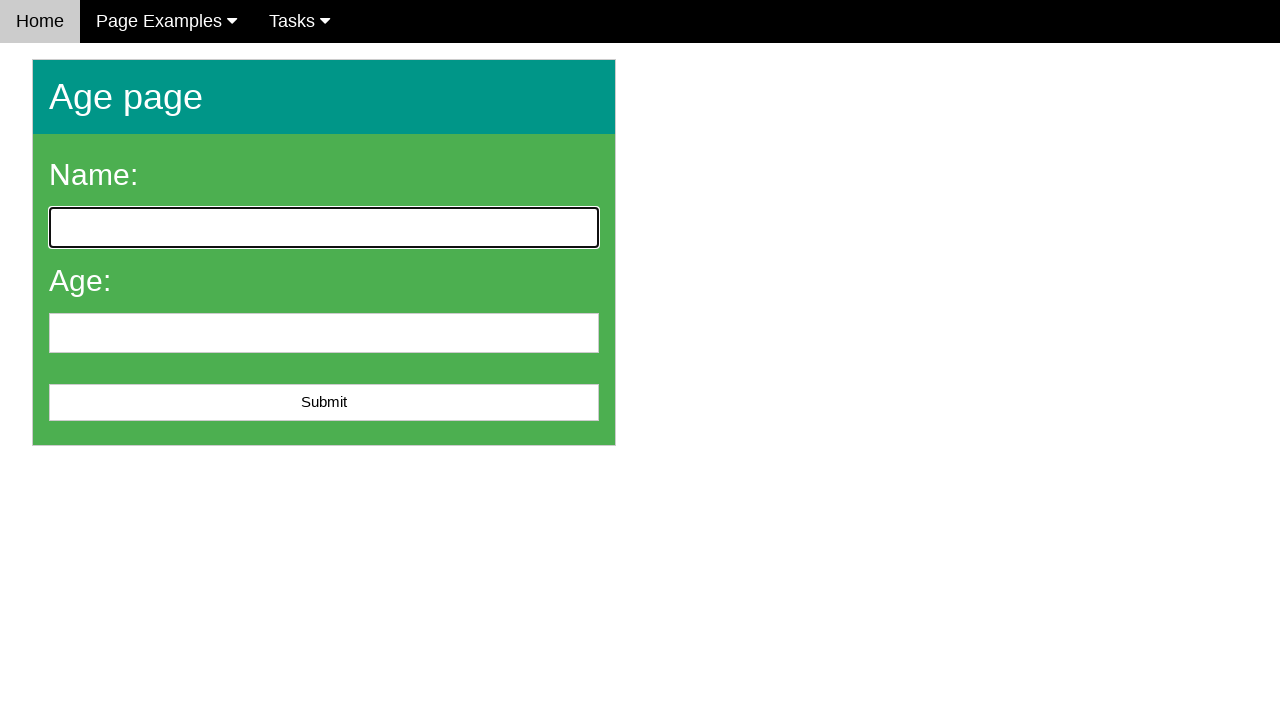

Filled name field with 'John Smith' on #name
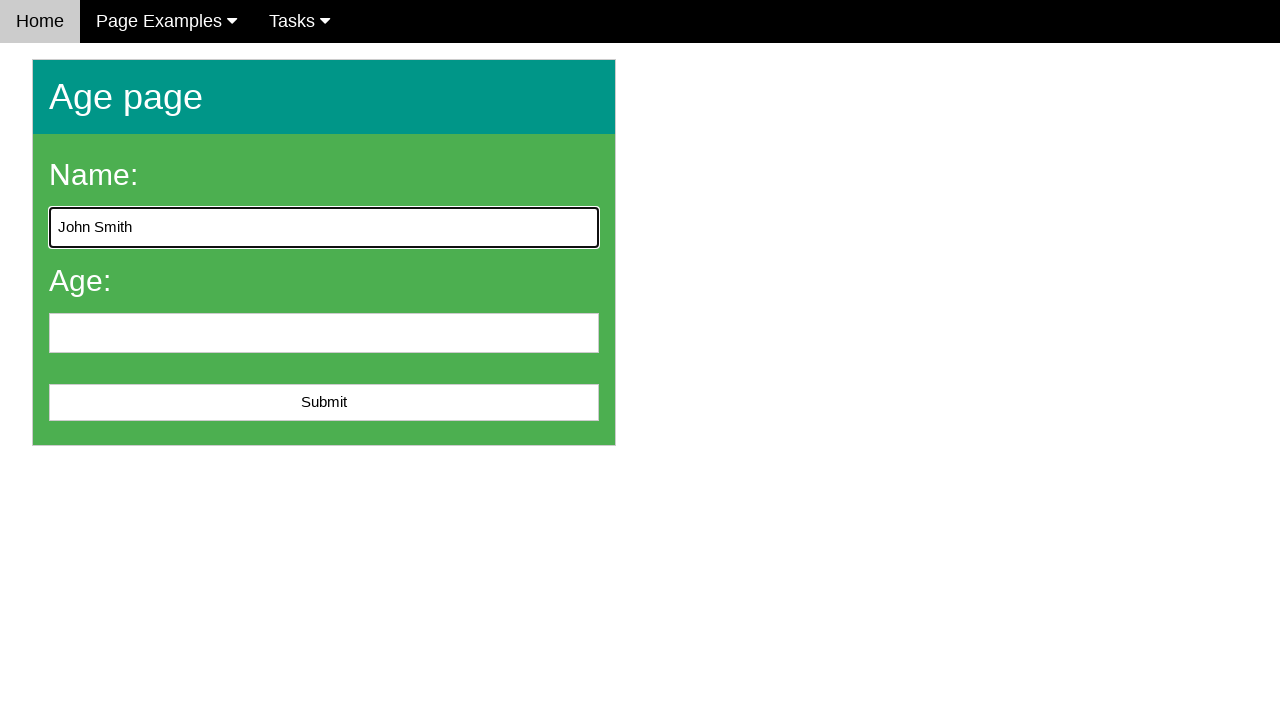

Cleared the age field on #age
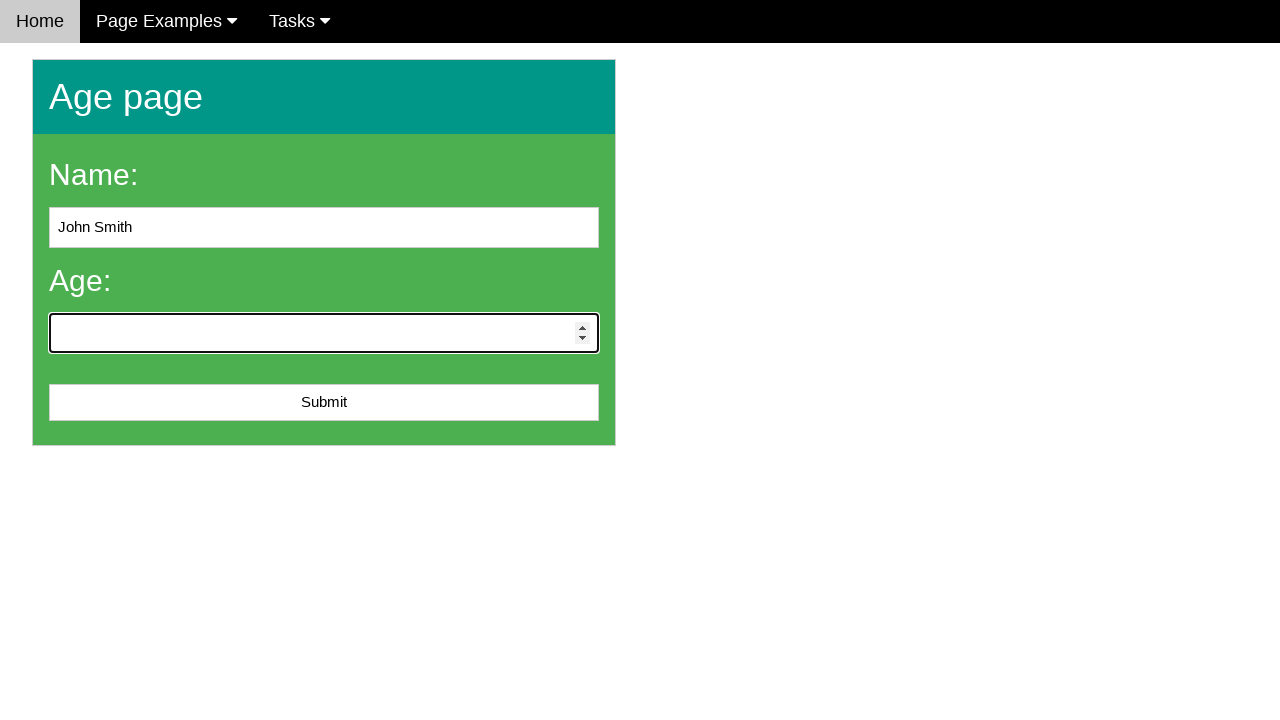

Filled age field with '25' on #age
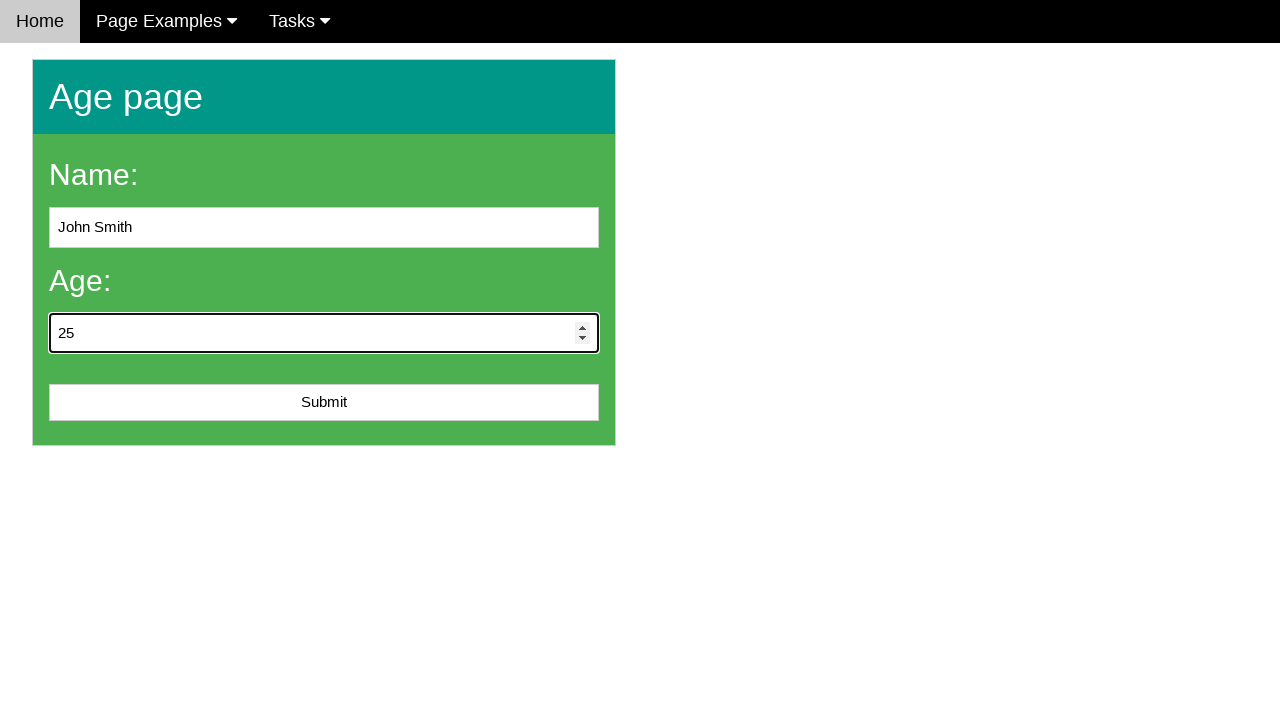

Clicked submit button to submit the age form at (324, 403) on #submit
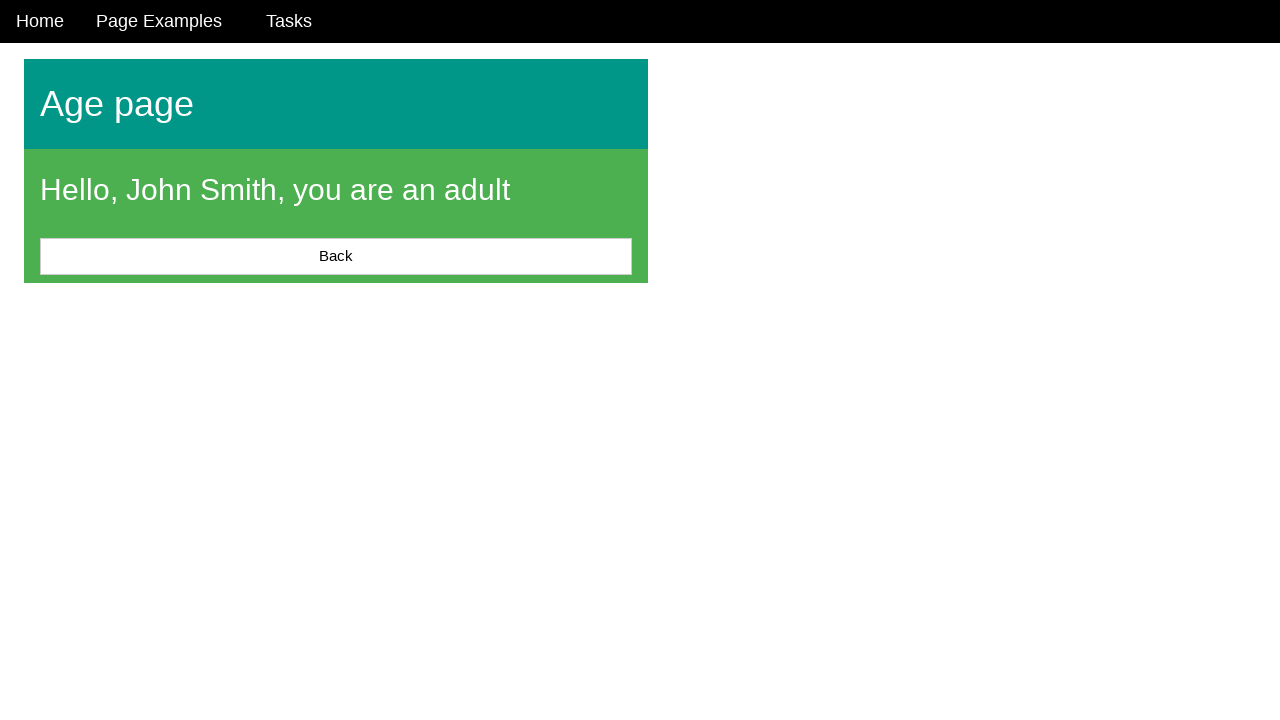

Located the message element
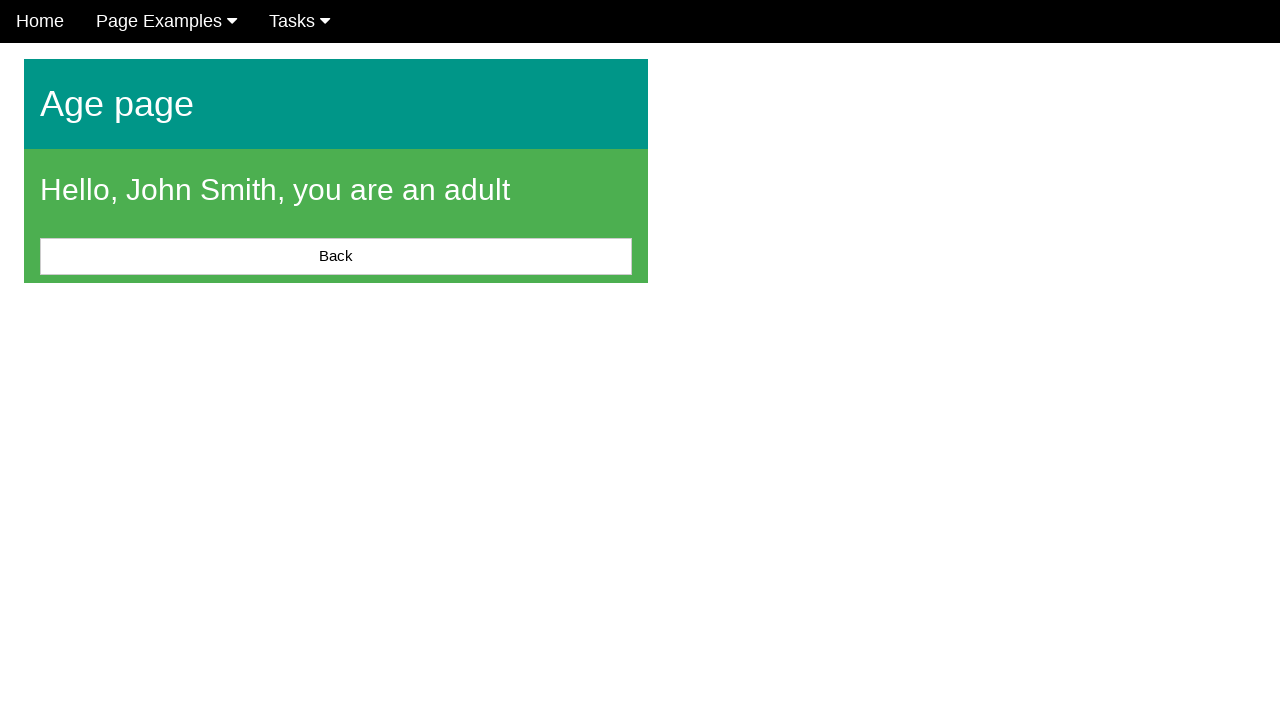

Verified response message is displayed
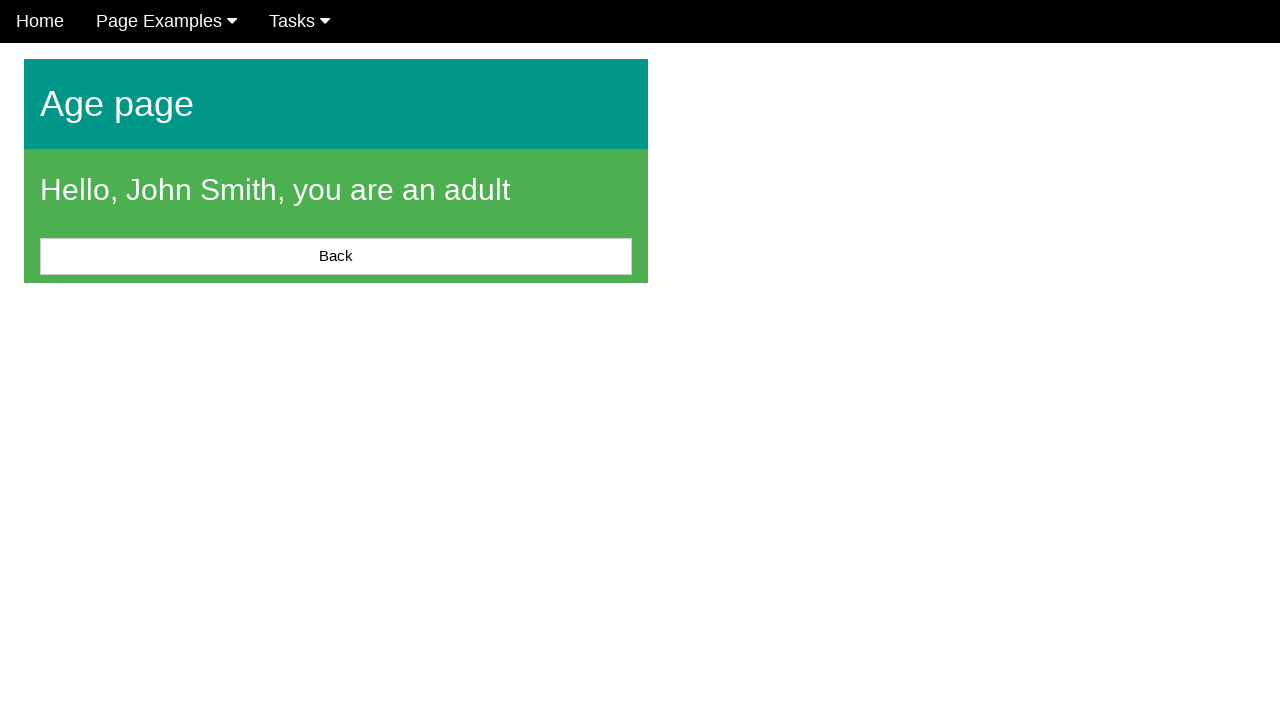

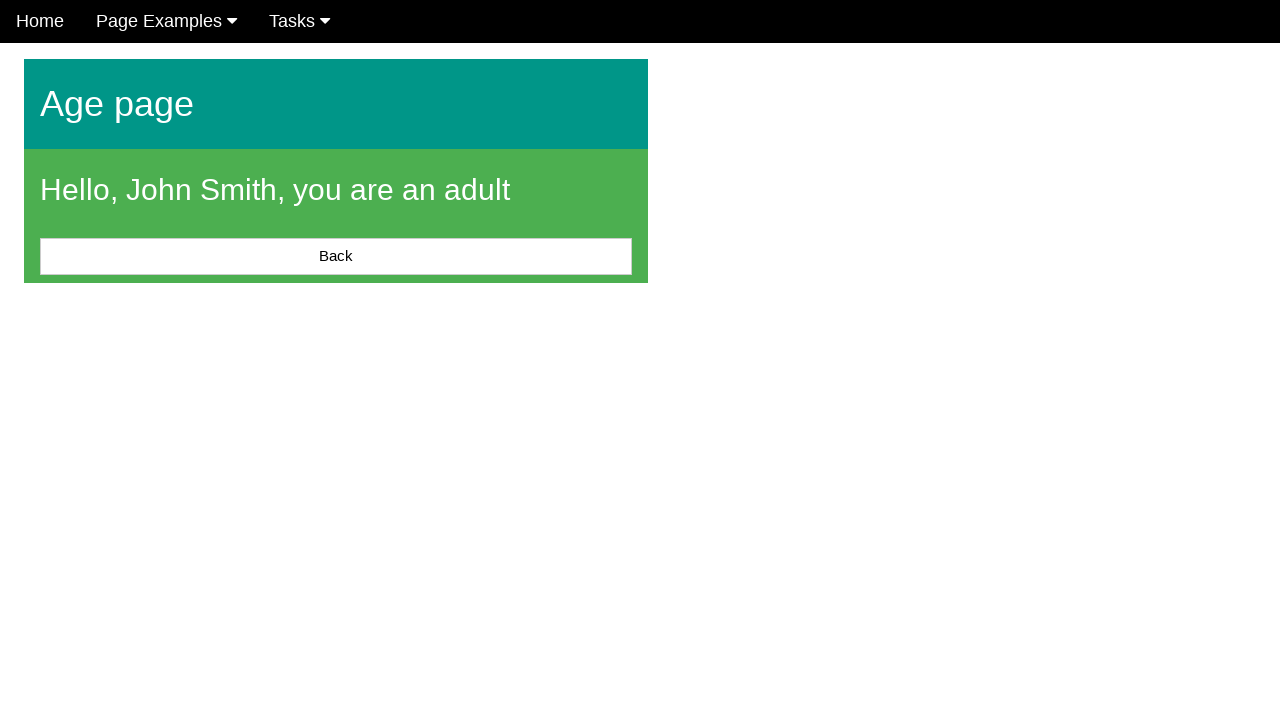